Tests dynamic element loading by clicking a start button and waiting for a welcome text to appear on the page

Starting URL: https://syntaxprojects.com/dynamic-elements-loading.php

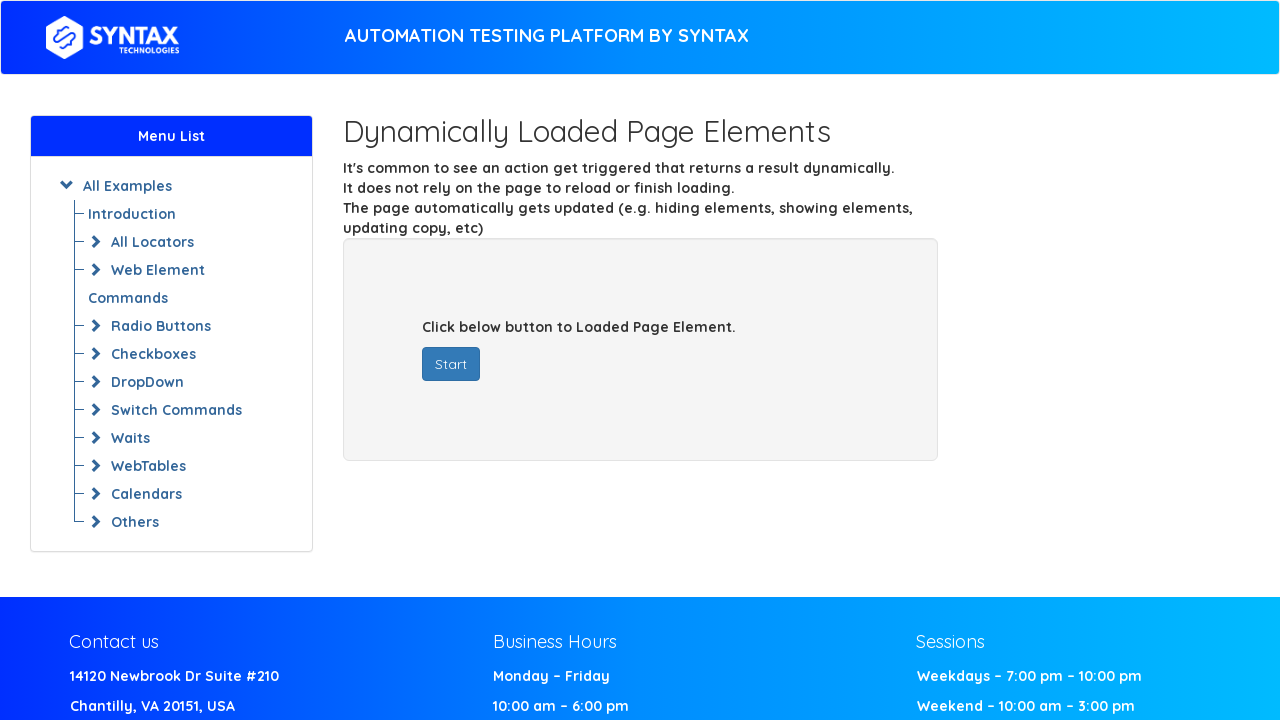

Clicked the start button to trigger dynamic element loading at (451, 364) on #startButton
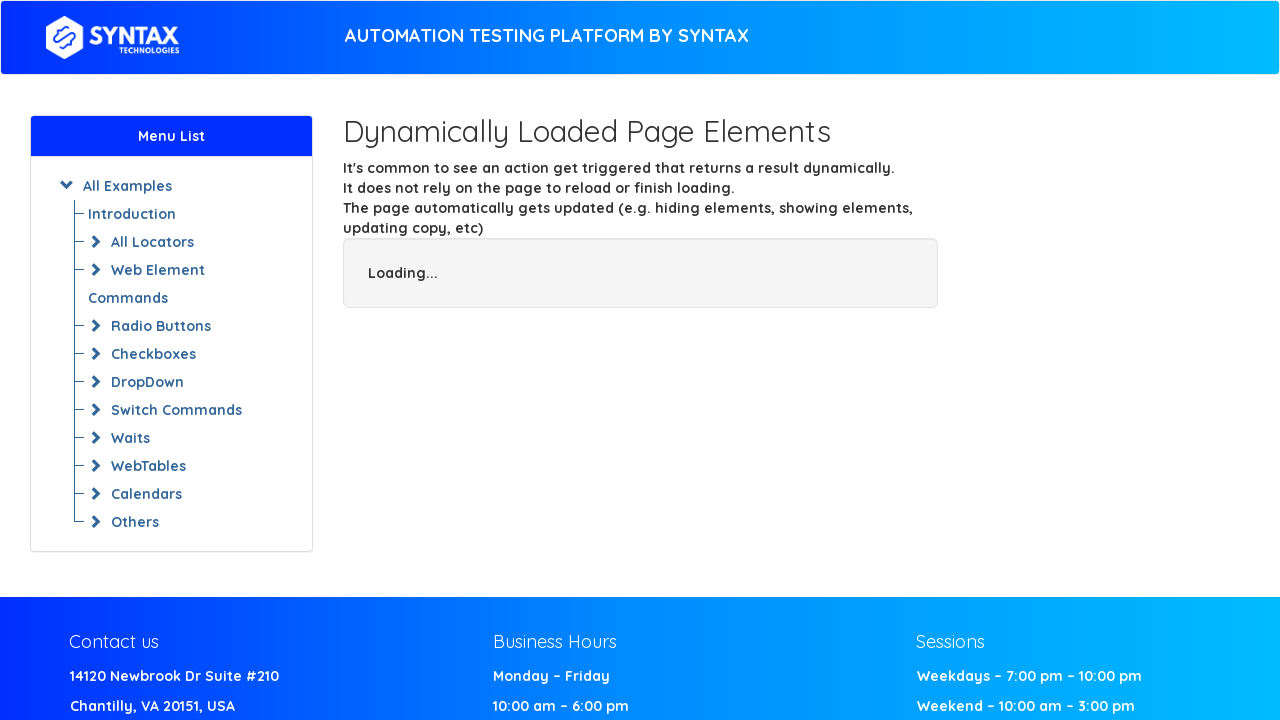

Welcome text 'Welcome Syntax Technologies' appeared on the page
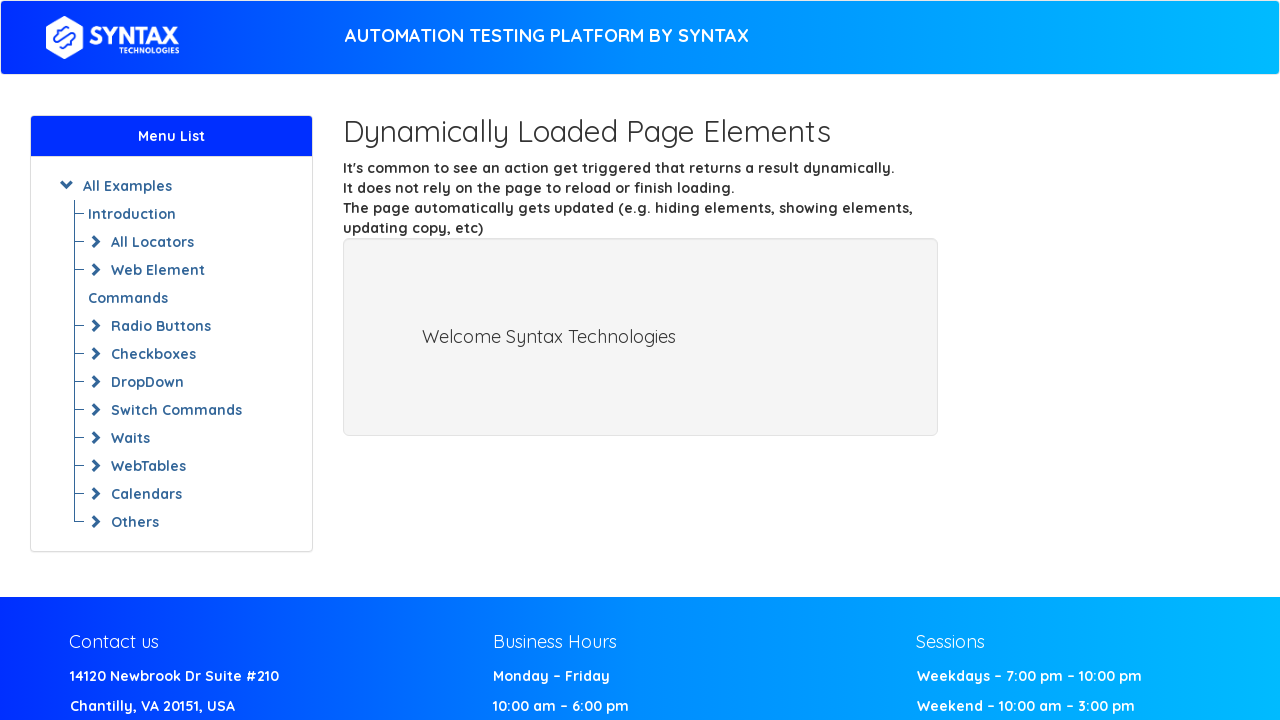

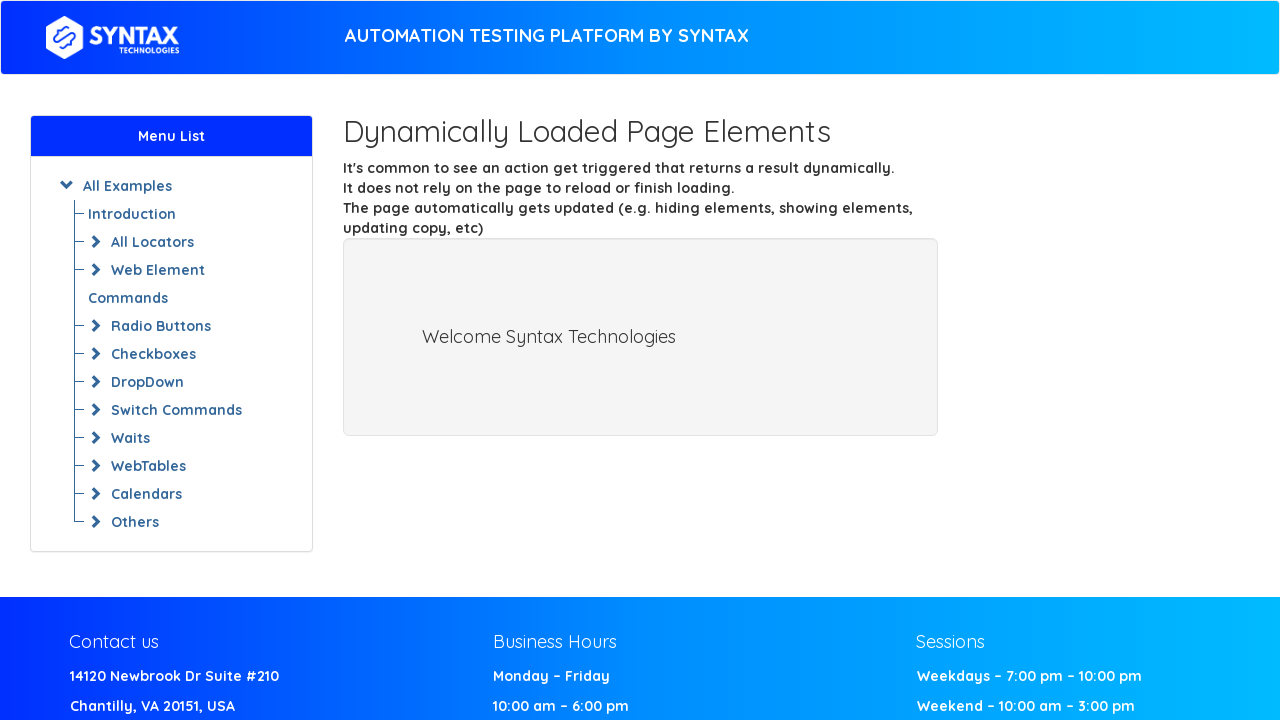